Tests the cog/search icon functionality by clicking on it and verifying that the search input field becomes visible.

Starting URL: http://cops-demo.slucas.fr/index.php

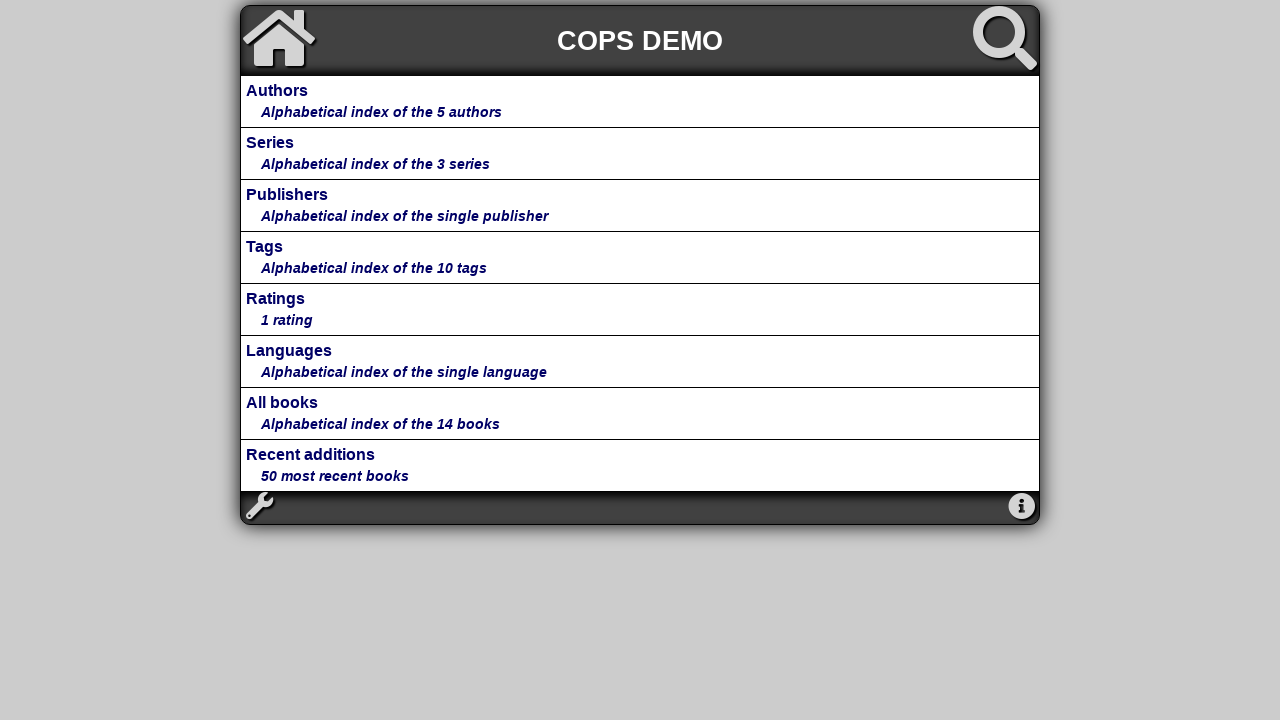

Waited for cog/search icon to load
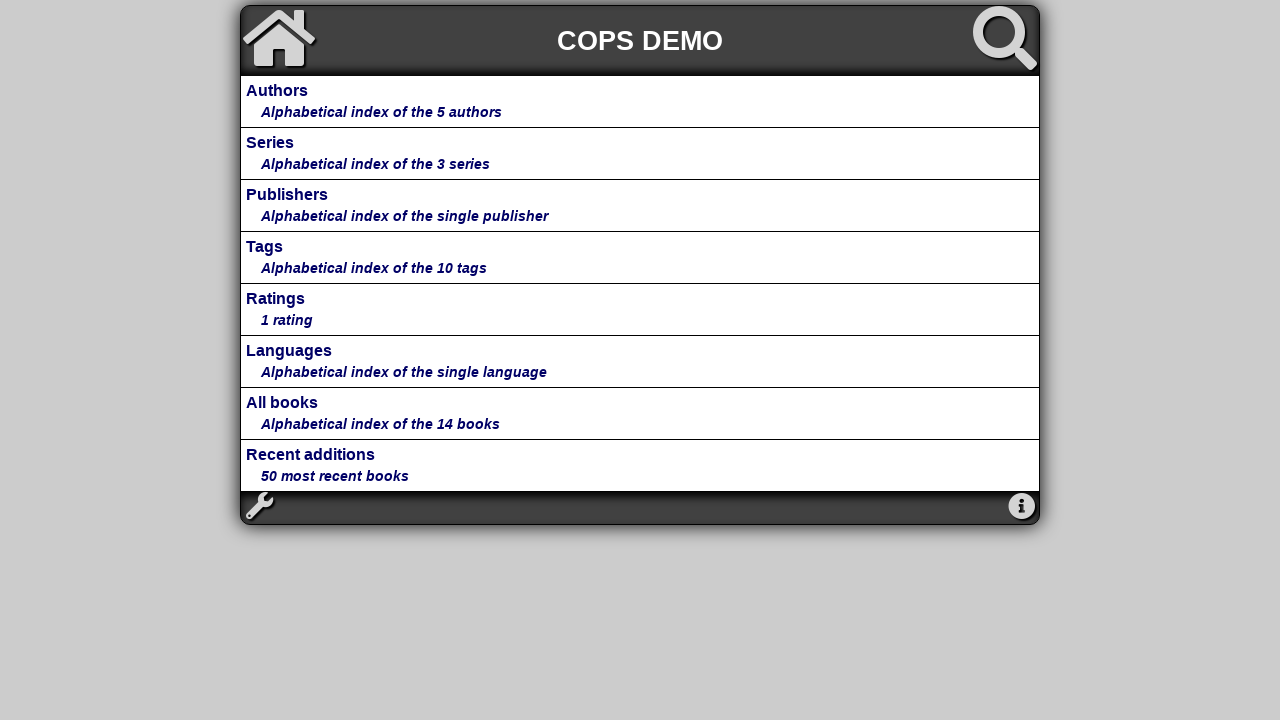

Located search input field
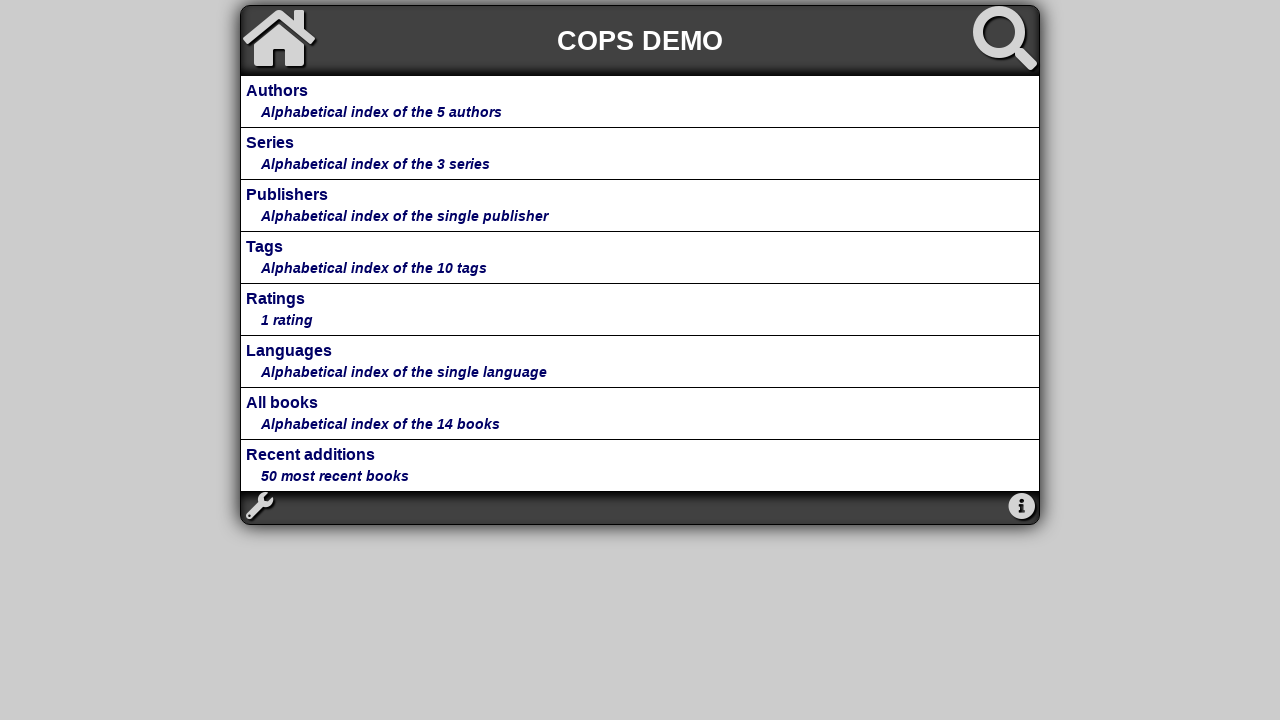

Verified search input field is initially hidden
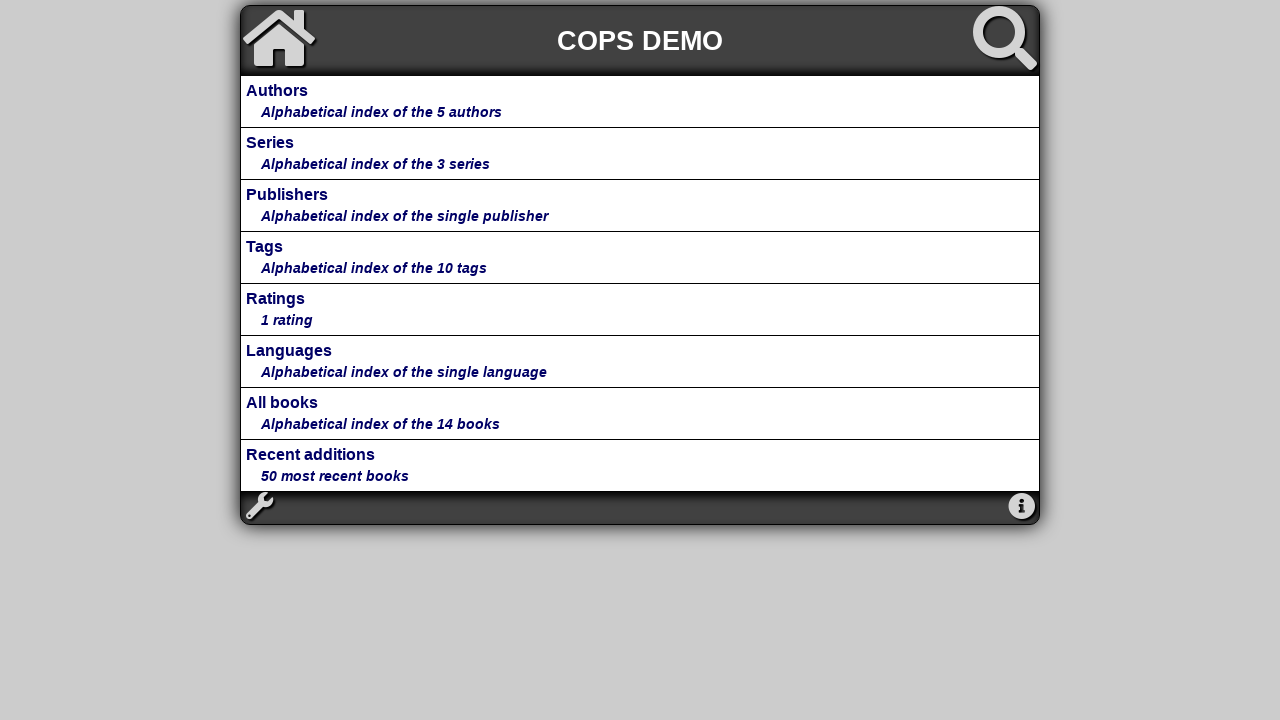

Clicked on cog/search icon at (1005, 38) on #searchImage
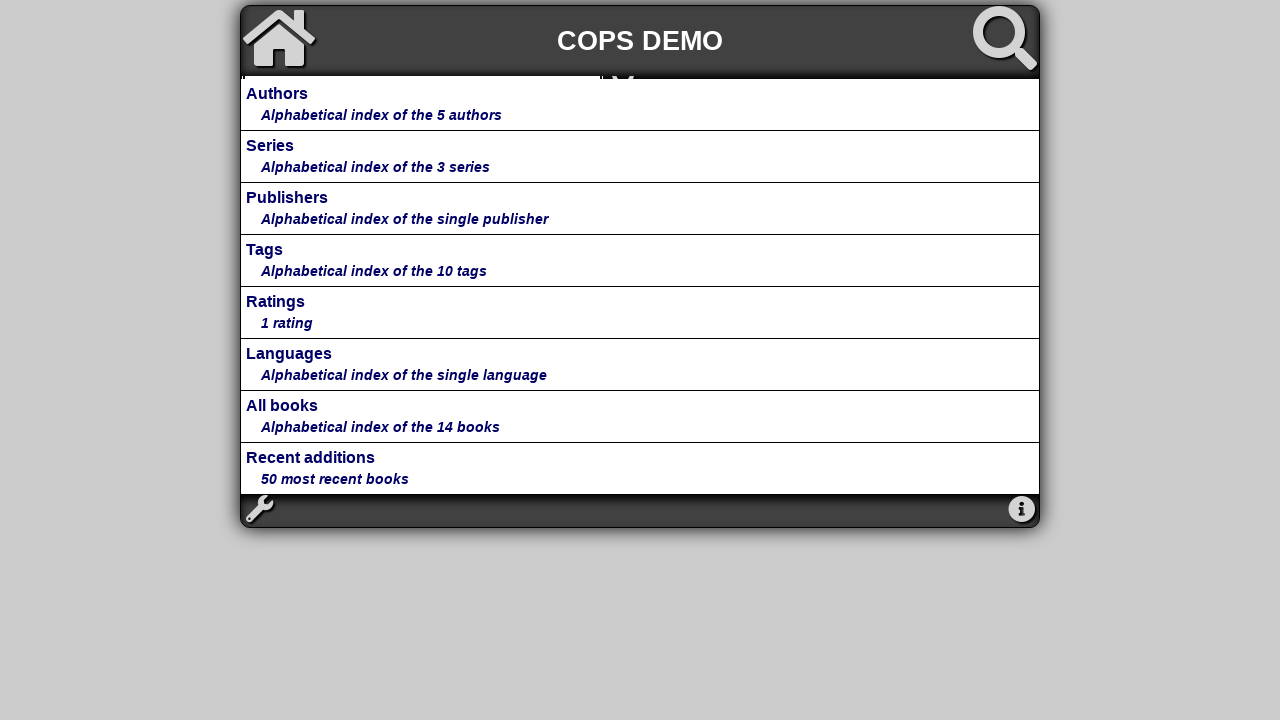

Waited for search input field to become visible
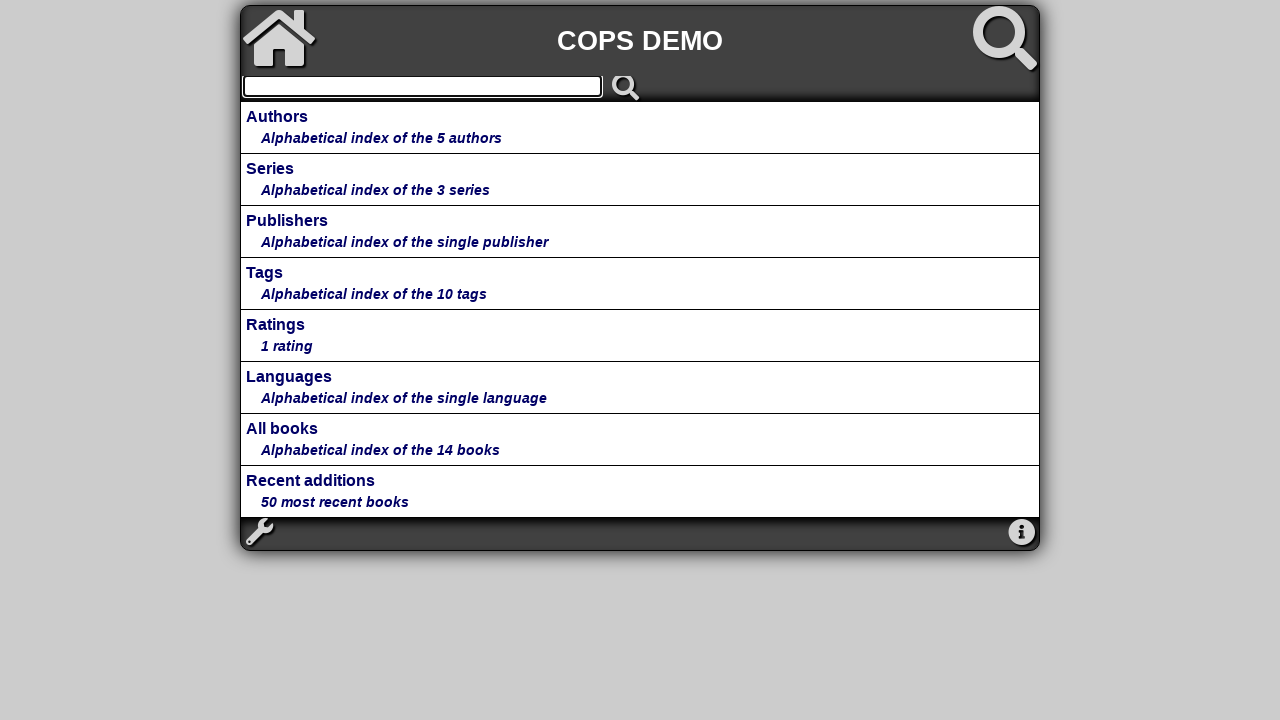

Verified search input field is now visible
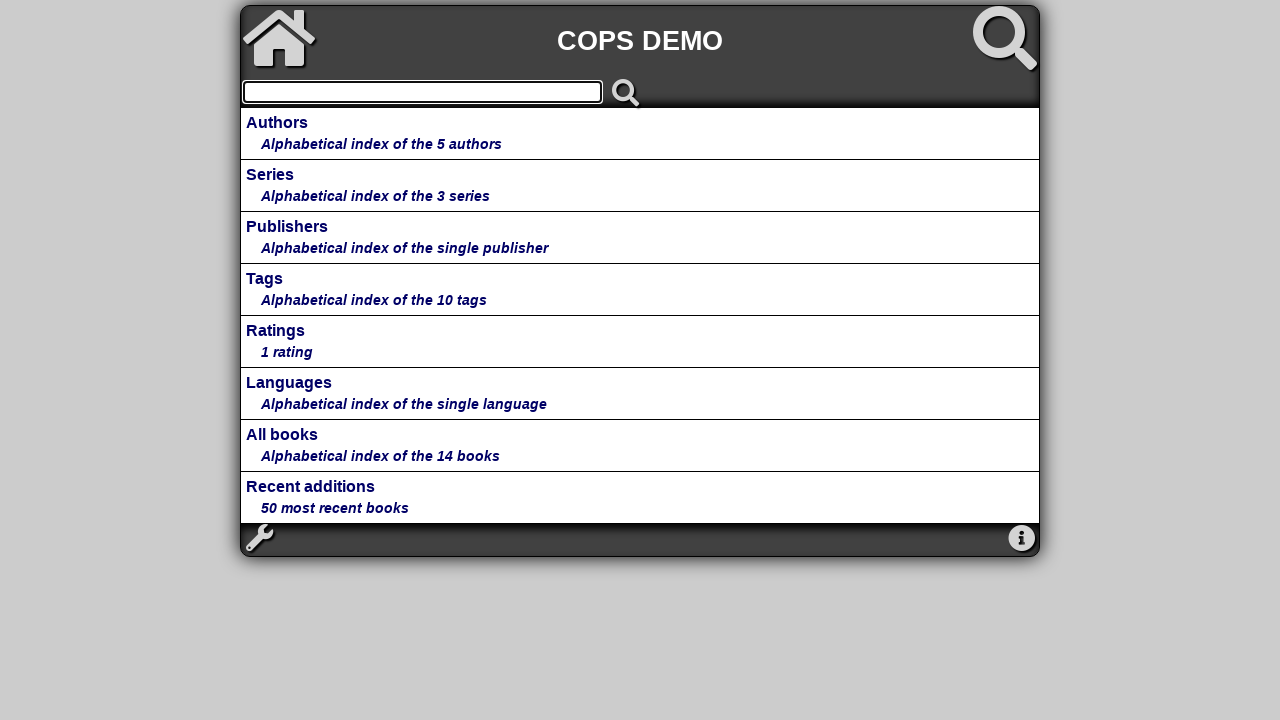

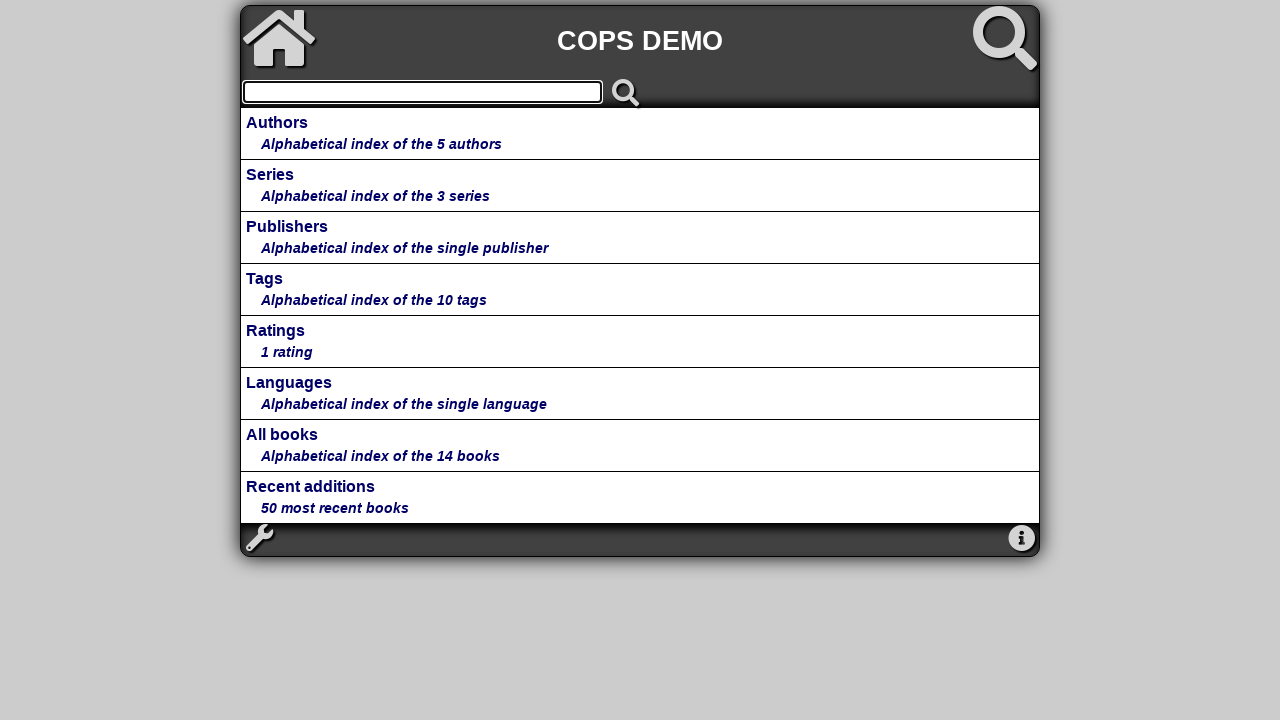